Tests alert functionality by entering a name, triggering an alert, and accepting it

Starting URL: https://codenboxautomationlab.com/practice/

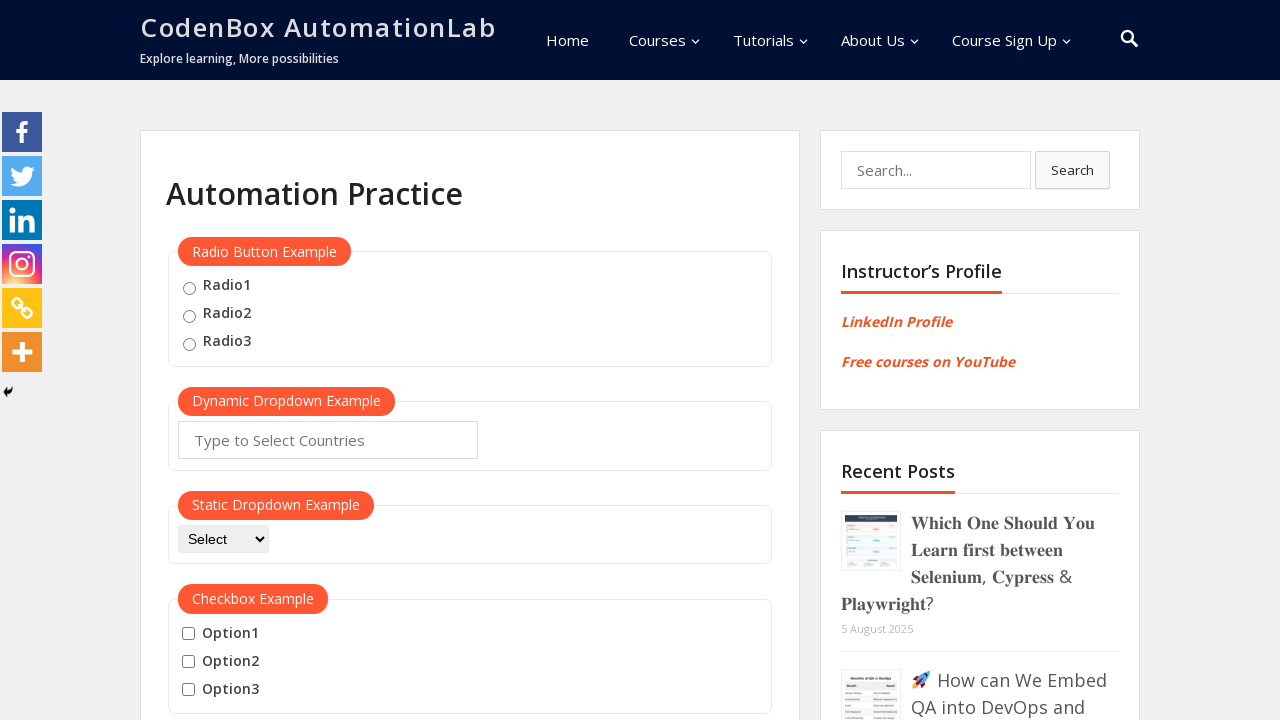

Scrolled down 800px to reach alert section
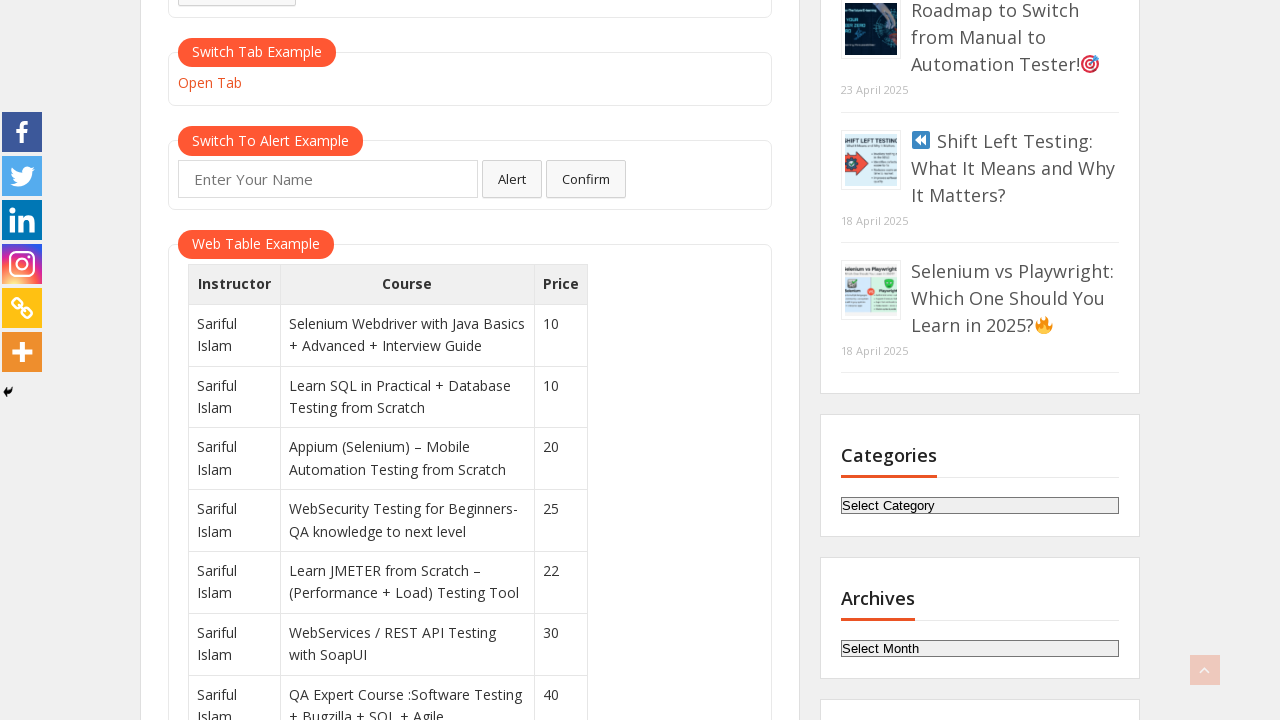

Entered 'Saif' in the name input field on #name
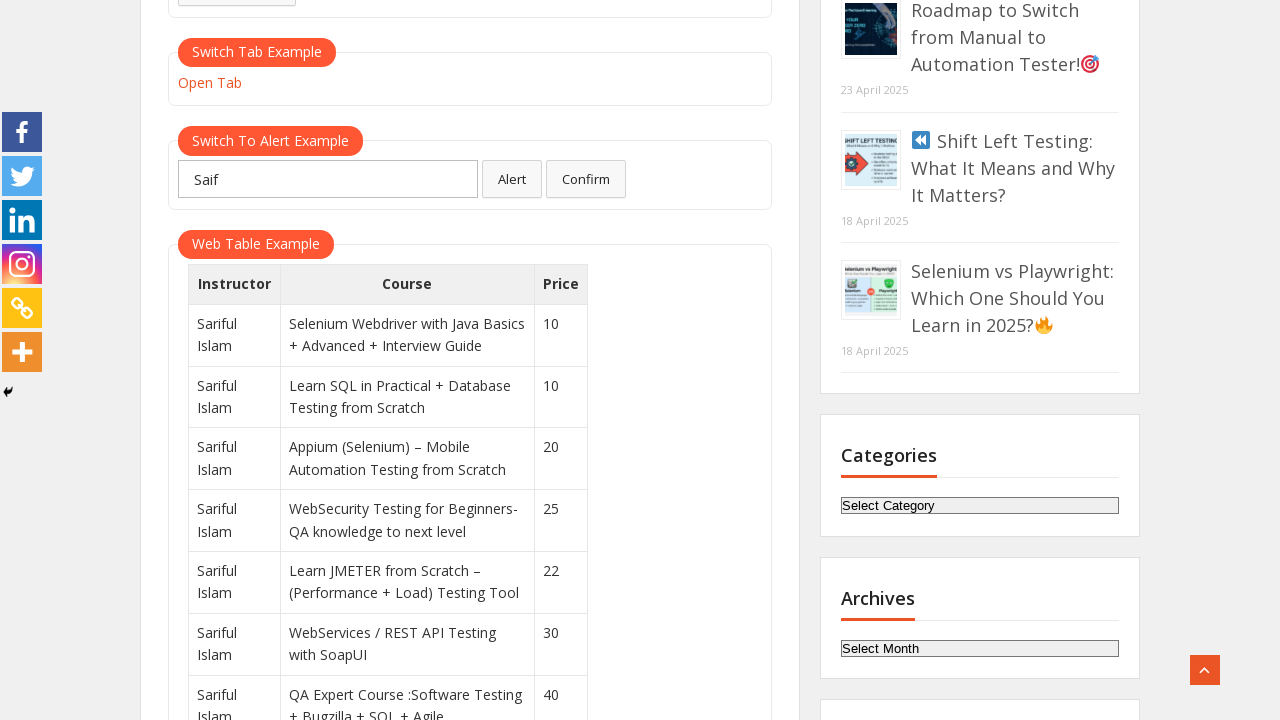

Set up dialog handler to accept alerts
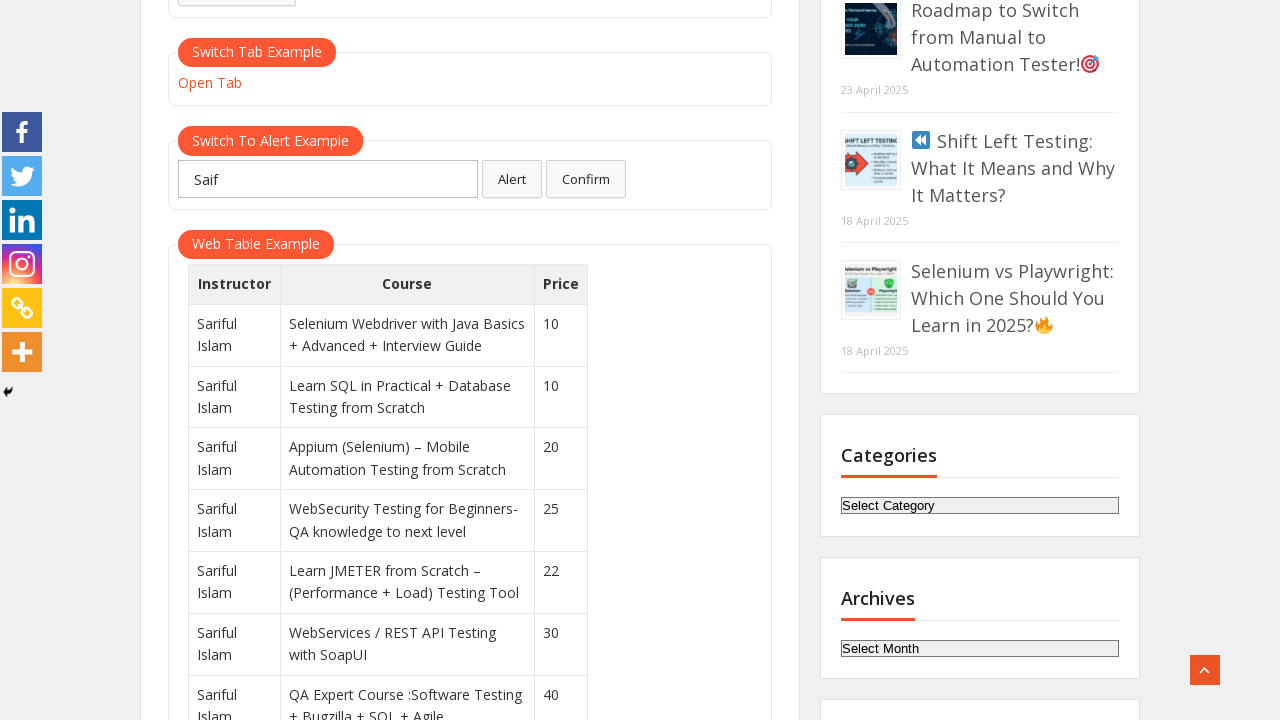

Clicked alert button and accepted the alert dialog at (512, 179) on #alertbtn
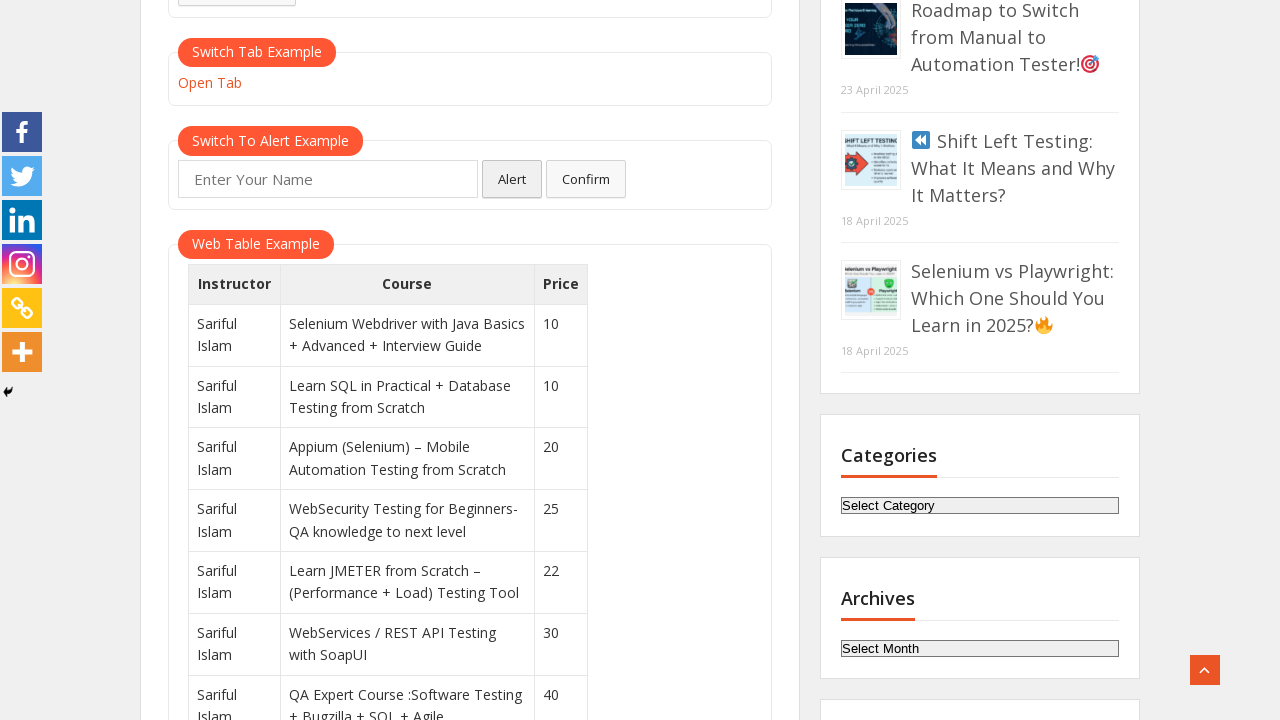

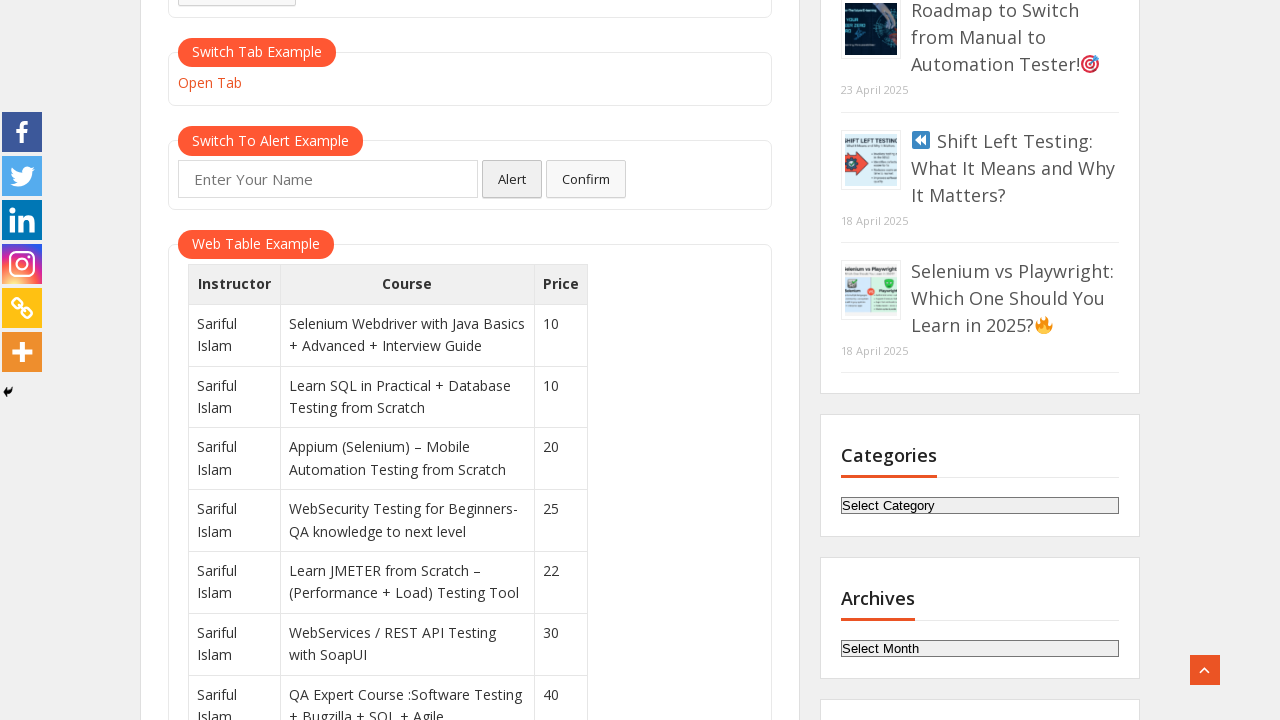